Tests single checkbox and radio button selection functionality

Starting URL: https://automationfc.github.io/multiple-fields/

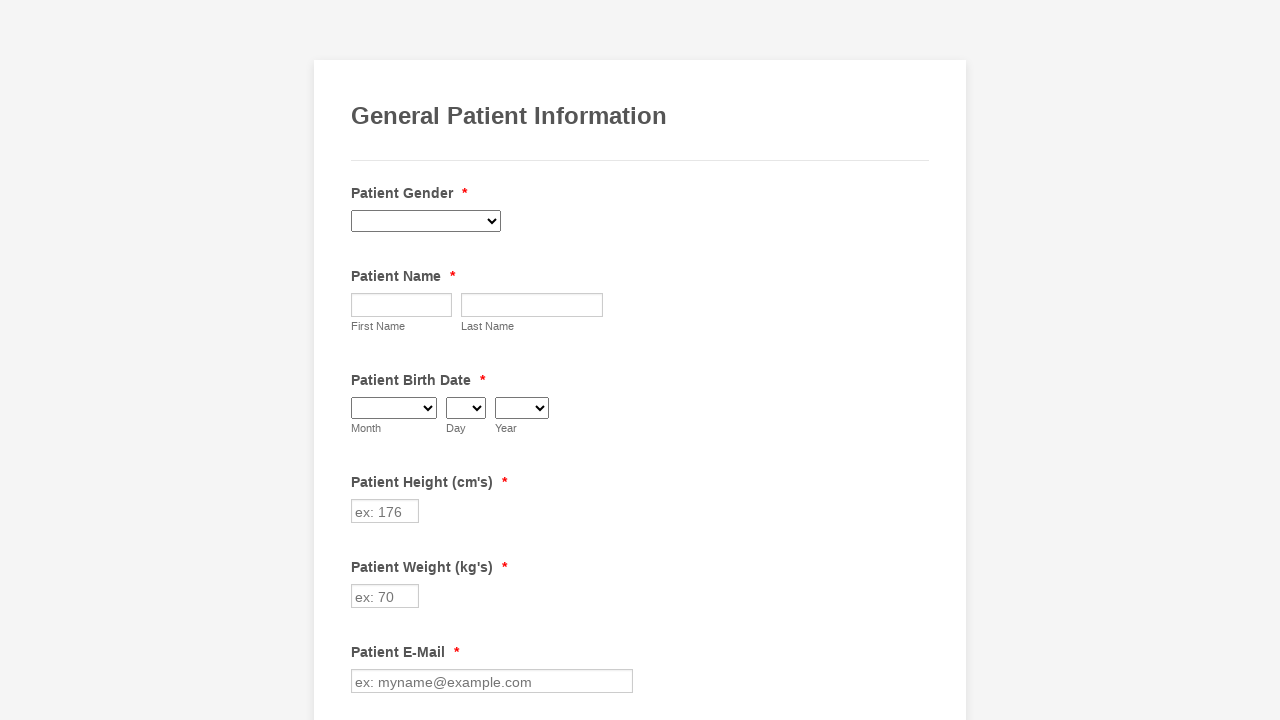

Clicked checkbox for Ulcerative Colitis at (362, 360) on xpath=//label[contains(text(), 'Ulcerative Colitis')]/preceding-sibling::input
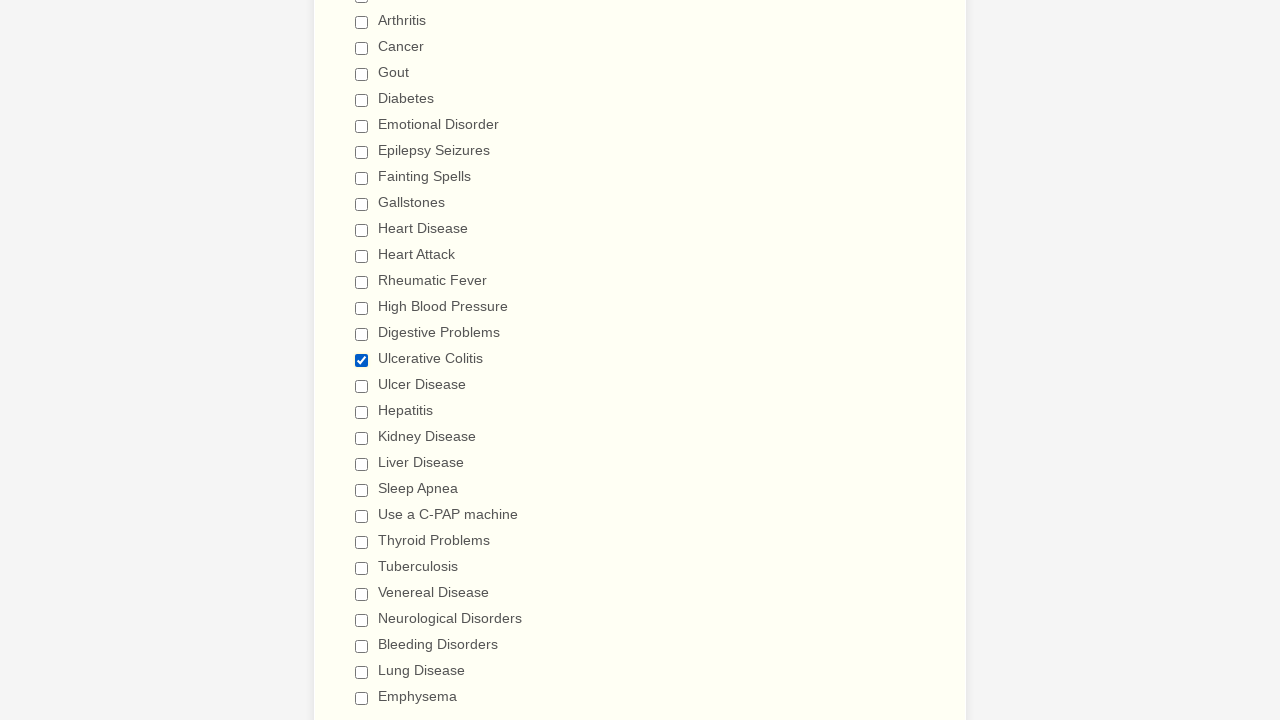

Clicked radio button for 'I don't drink' at (362, 361) on //label[contains(text(), " I don't drink ")]/preceding-sibling::input
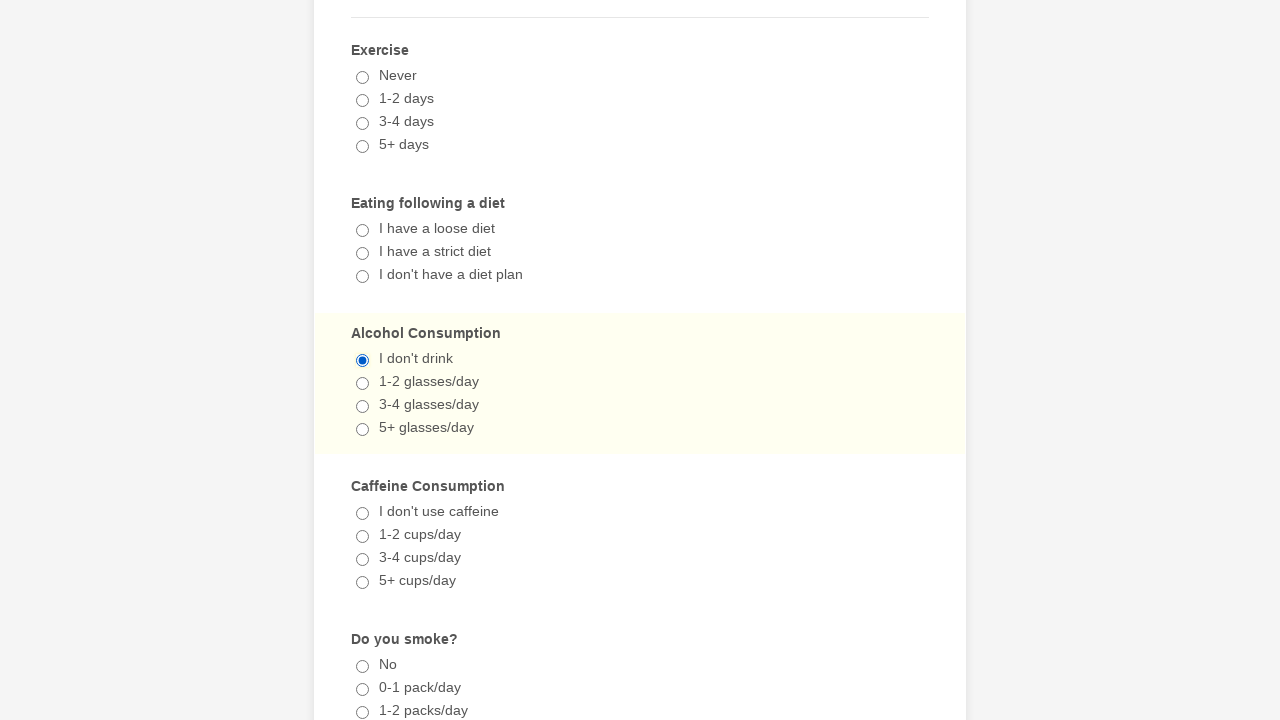

Unchecked Ulcerative Colitis checkbox to verify deselection at (362, 360) on xpath=//label[contains(text(), 'Ulcerative Colitis')]/preceding-sibling::input
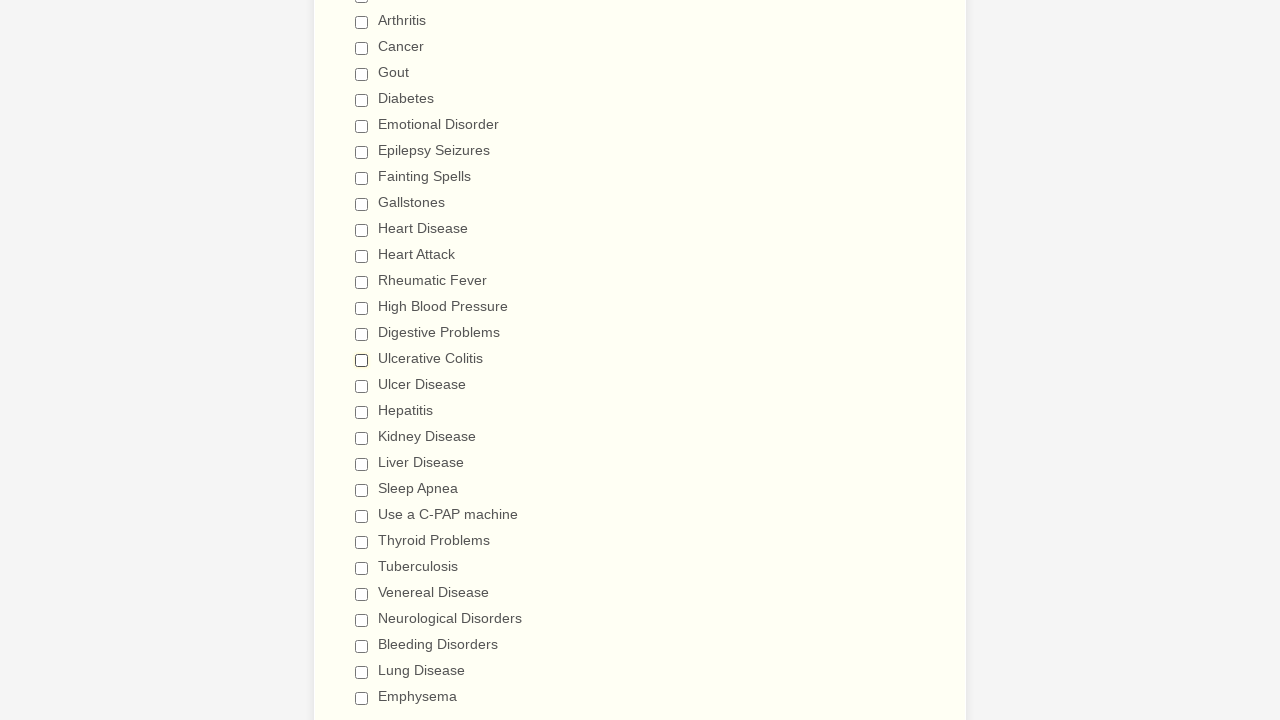

Clicked 'I don't drink' radio button again to verify selection persistence at (362, 361) on //label[contains(text(), " I don't drink ")]/preceding-sibling::input
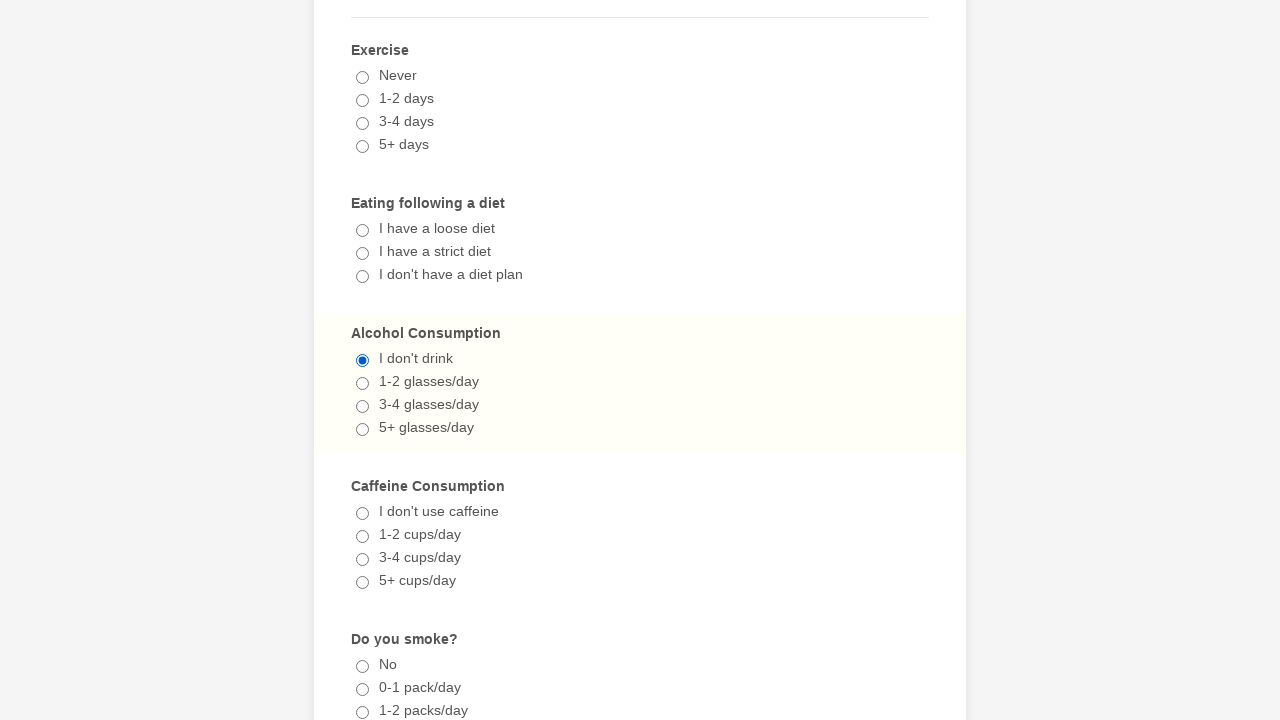

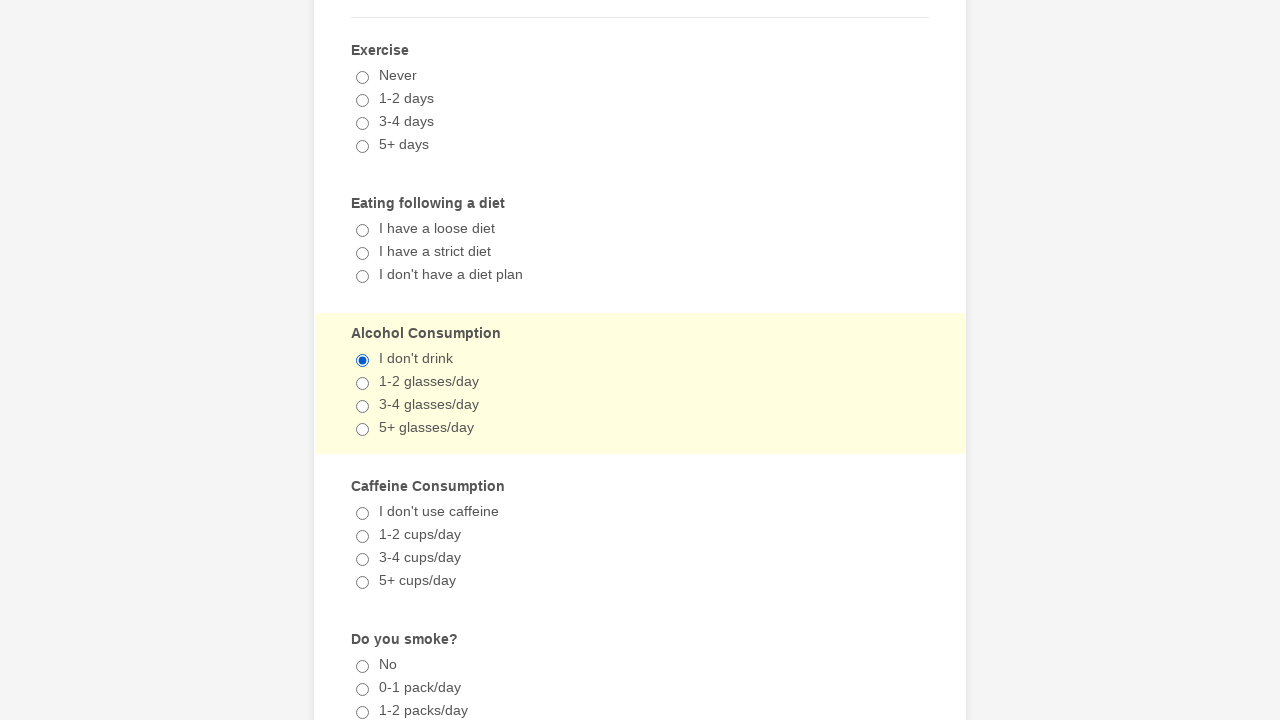